Tests window handling by clicking a link that opens a new window, extracting text from the new window, and using that text to fill a form field in the original window

Starting URL: https://rahulshettyacademy.com/loginpagePractise/#

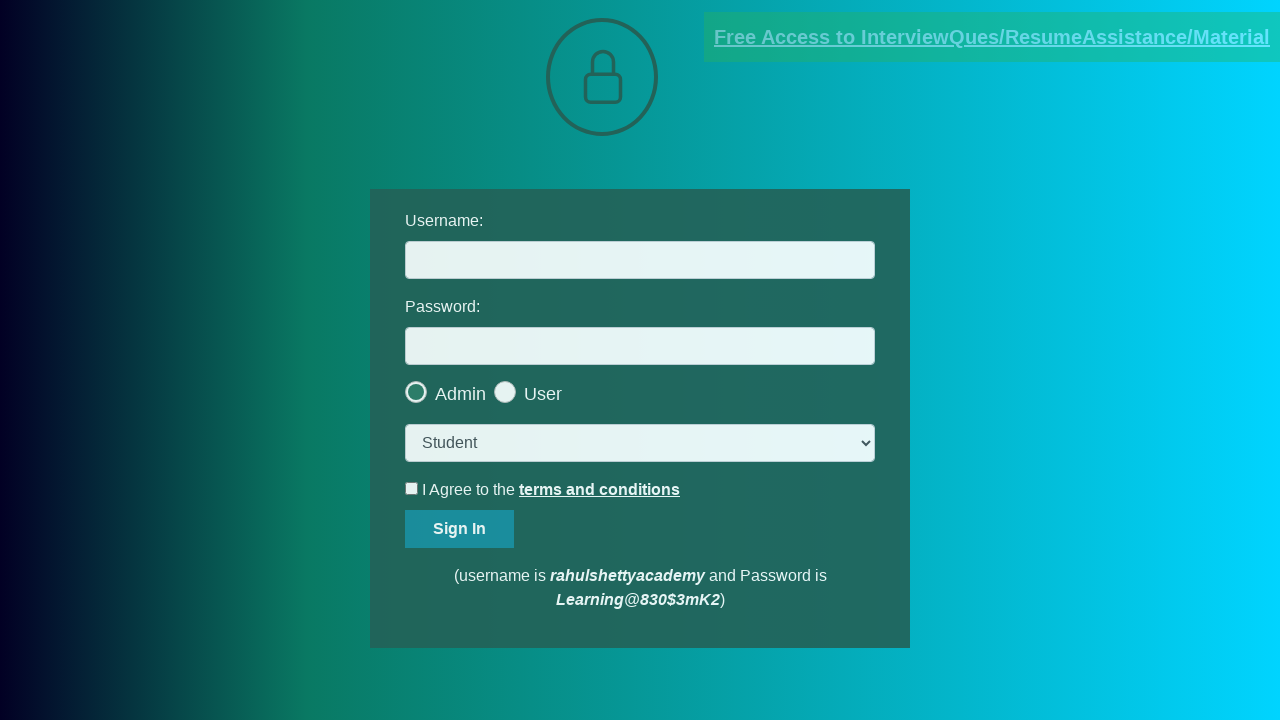

Clicked blinking text link to open new window at (992, 37) on a.blinkingText
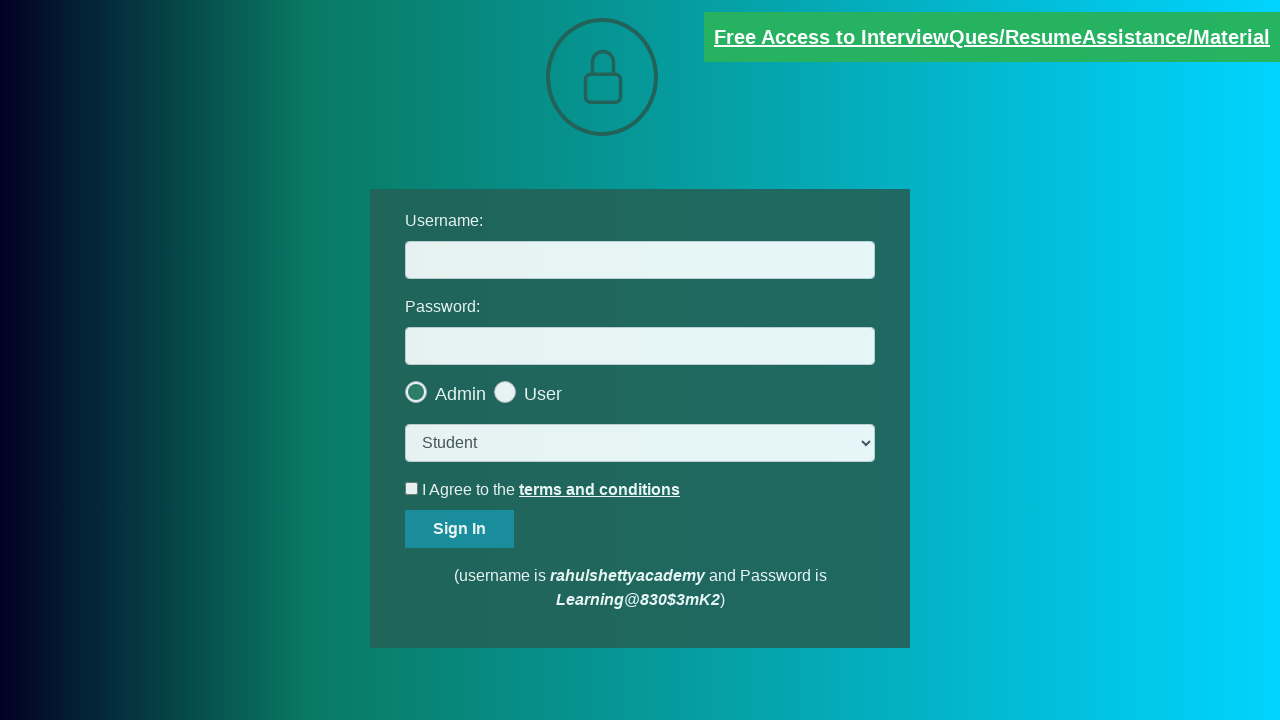

New window/tab opened and captured
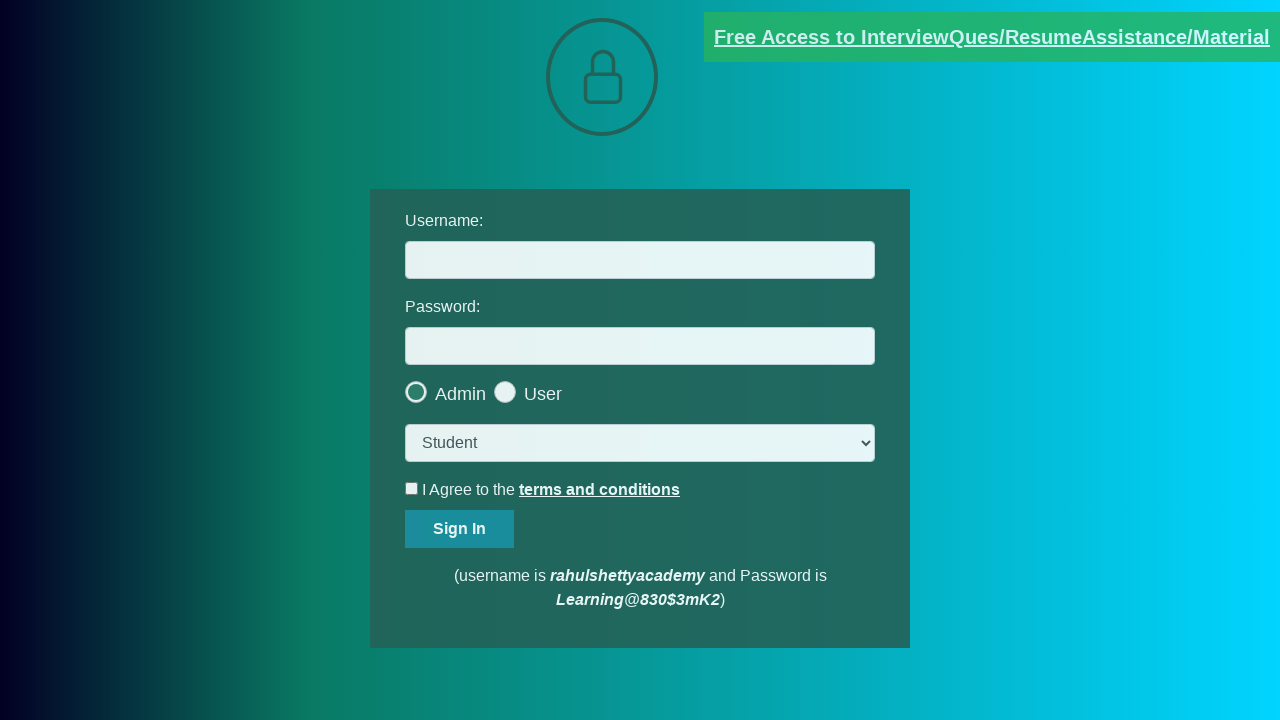

Extracted text content from new window
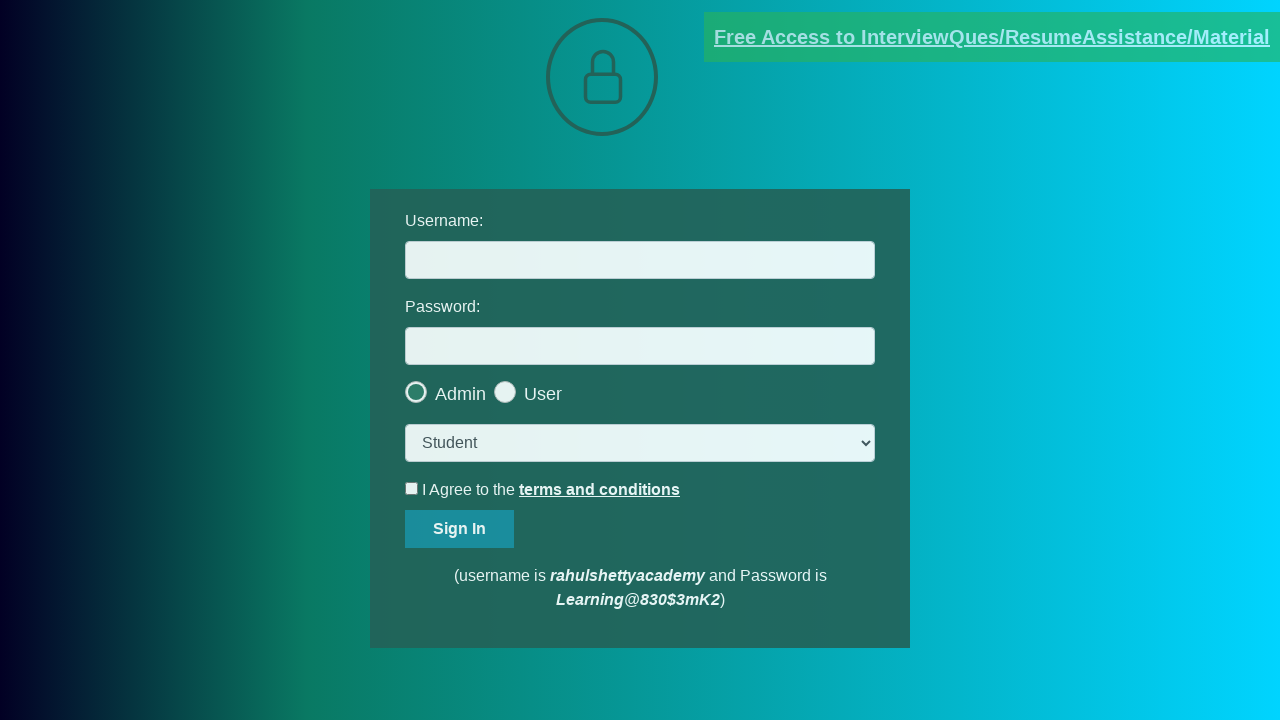

Parsed email address from text: mentor@rahulshettyacademy.com
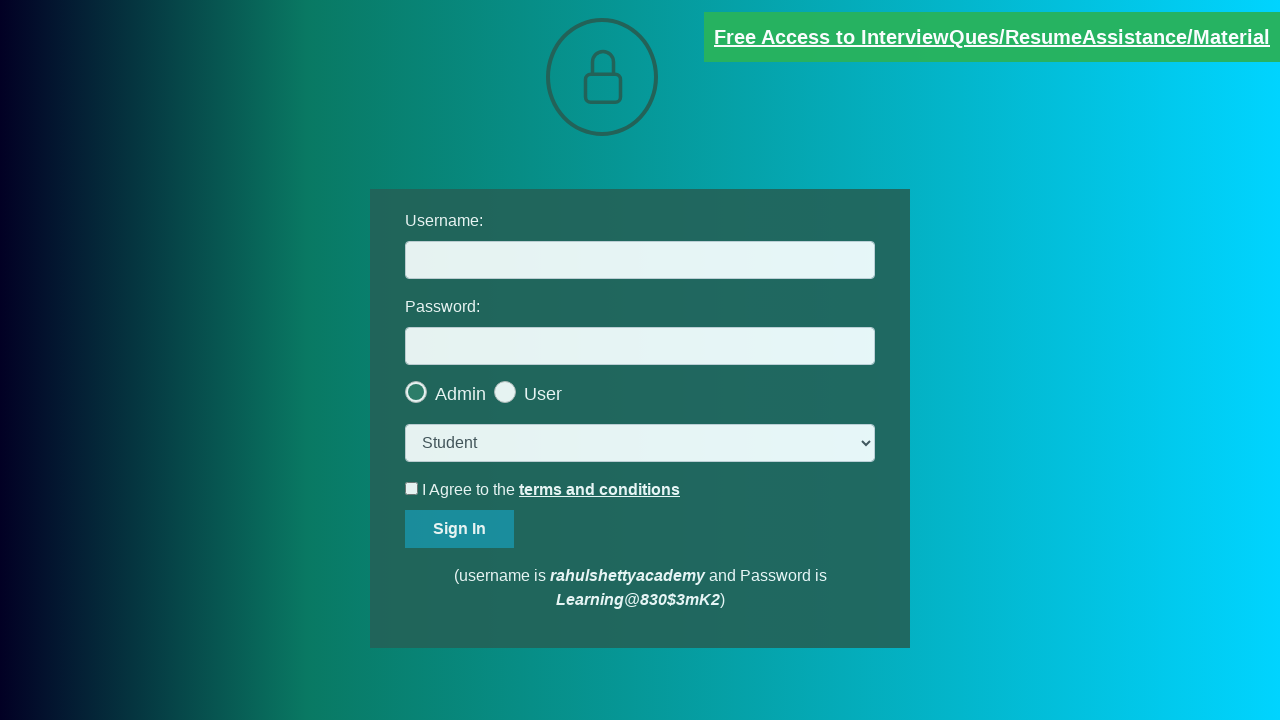

Filled username field with extracted email on #username
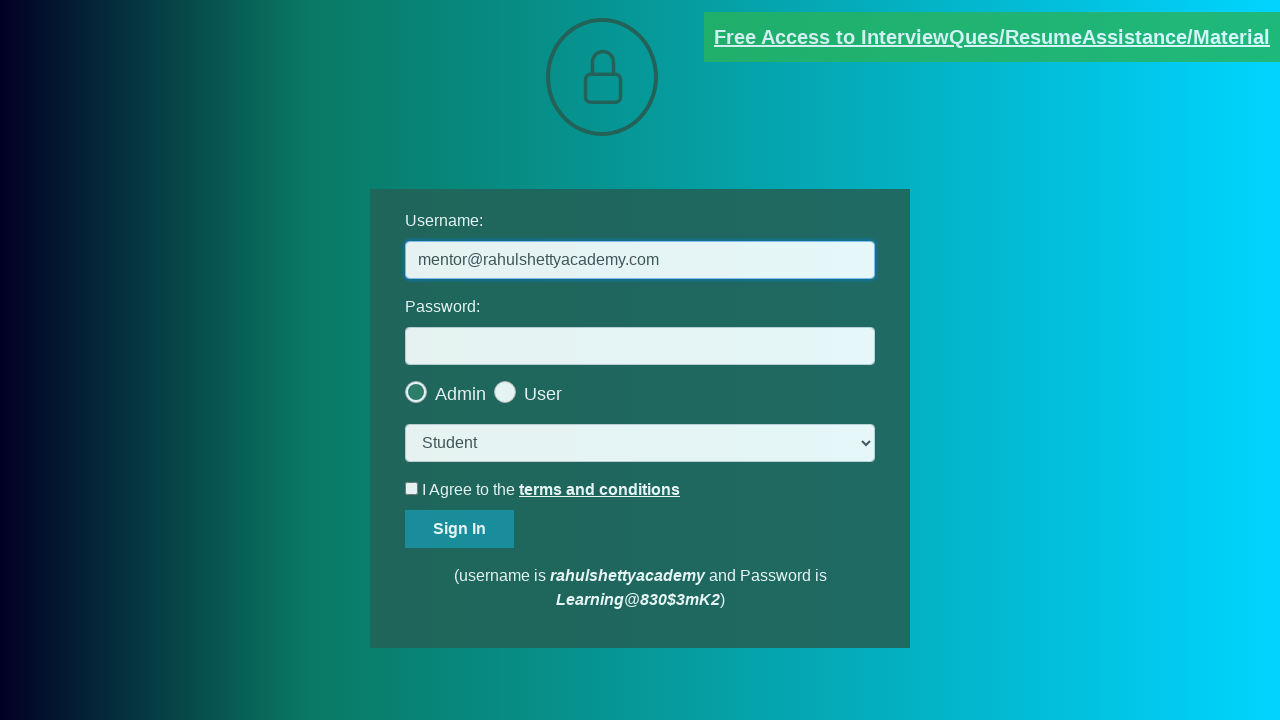

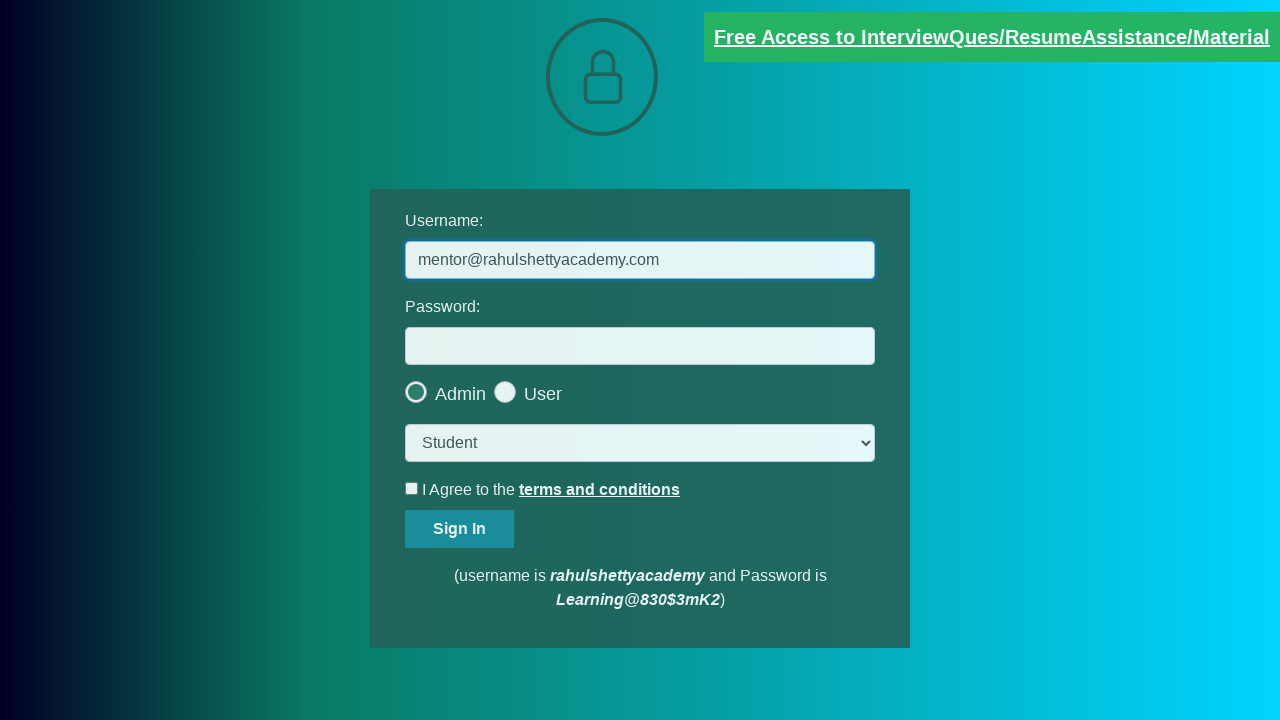